Tests multiple window handling by opening several new browser tabs to different websites, switching between windows, and filling an autocomplete input field with a search term on the main page.

Starting URL: https://www.rahulshettyacademy.com/AutomationPractice/

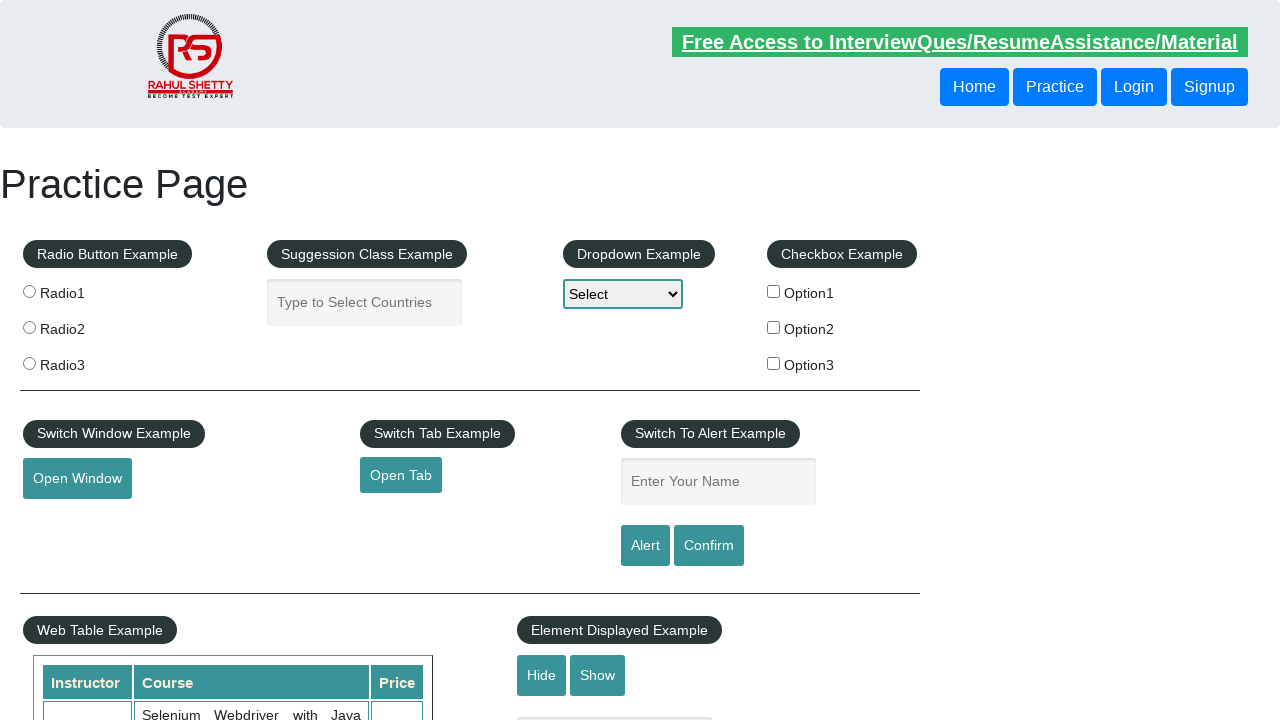

Scrolled down the page by 4400 pixels
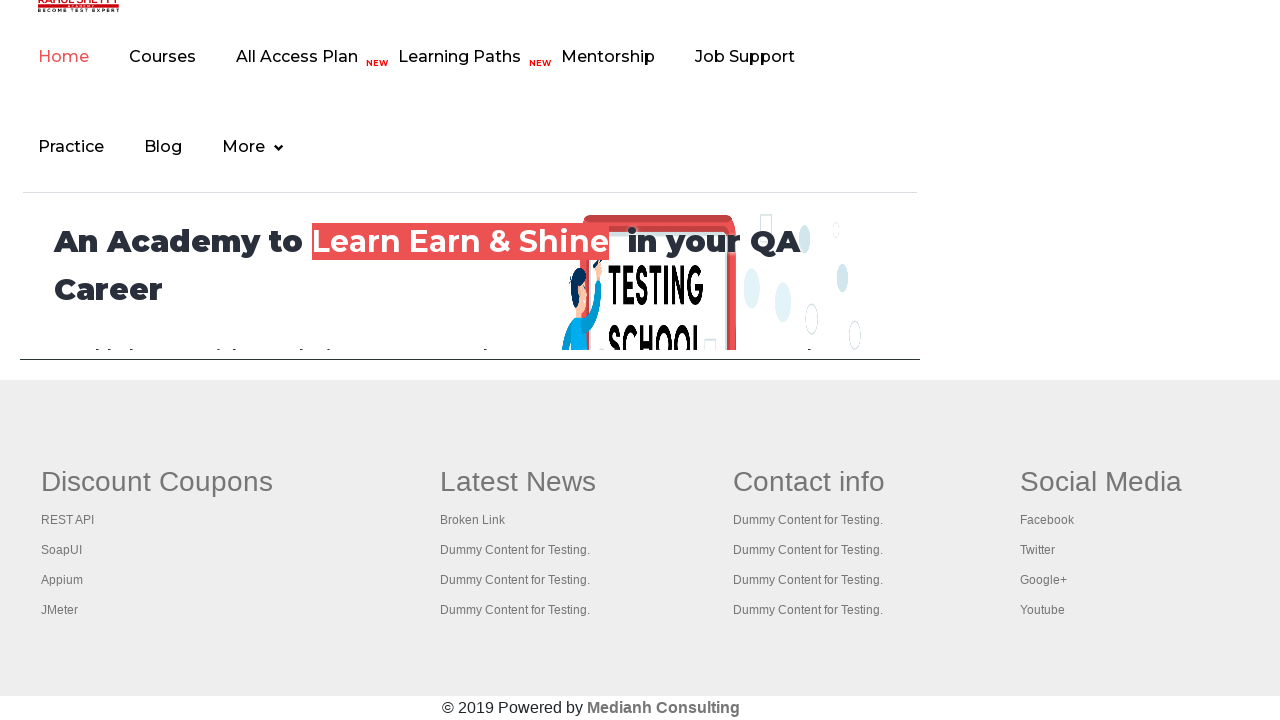

Opened new tab to REST API Tutorial website
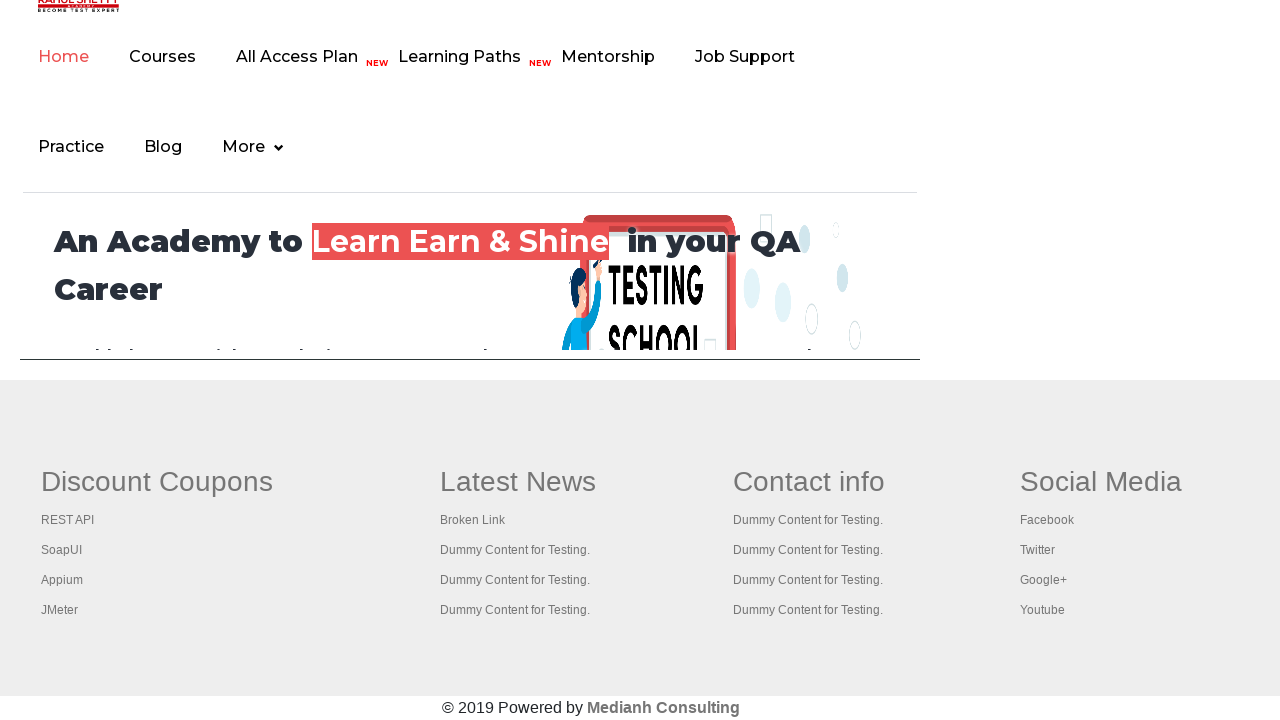

Waited 500ms for tab to load
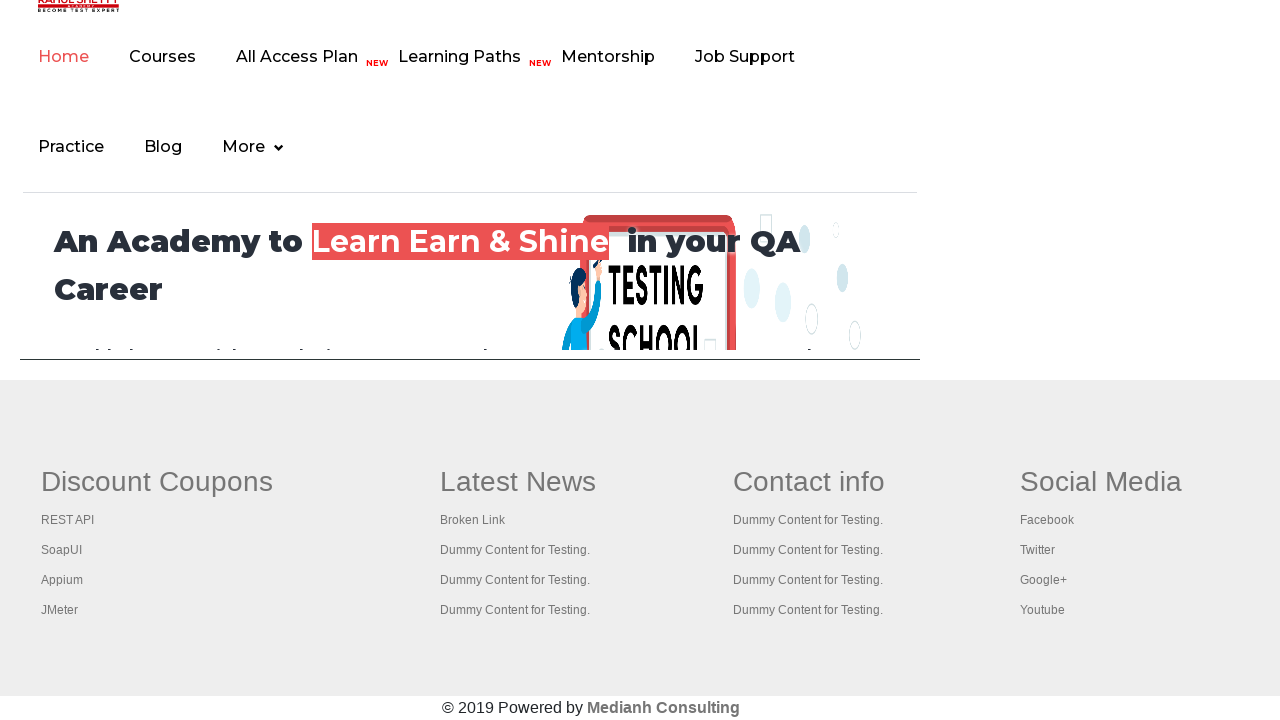

Opened new tab to SoapUI website
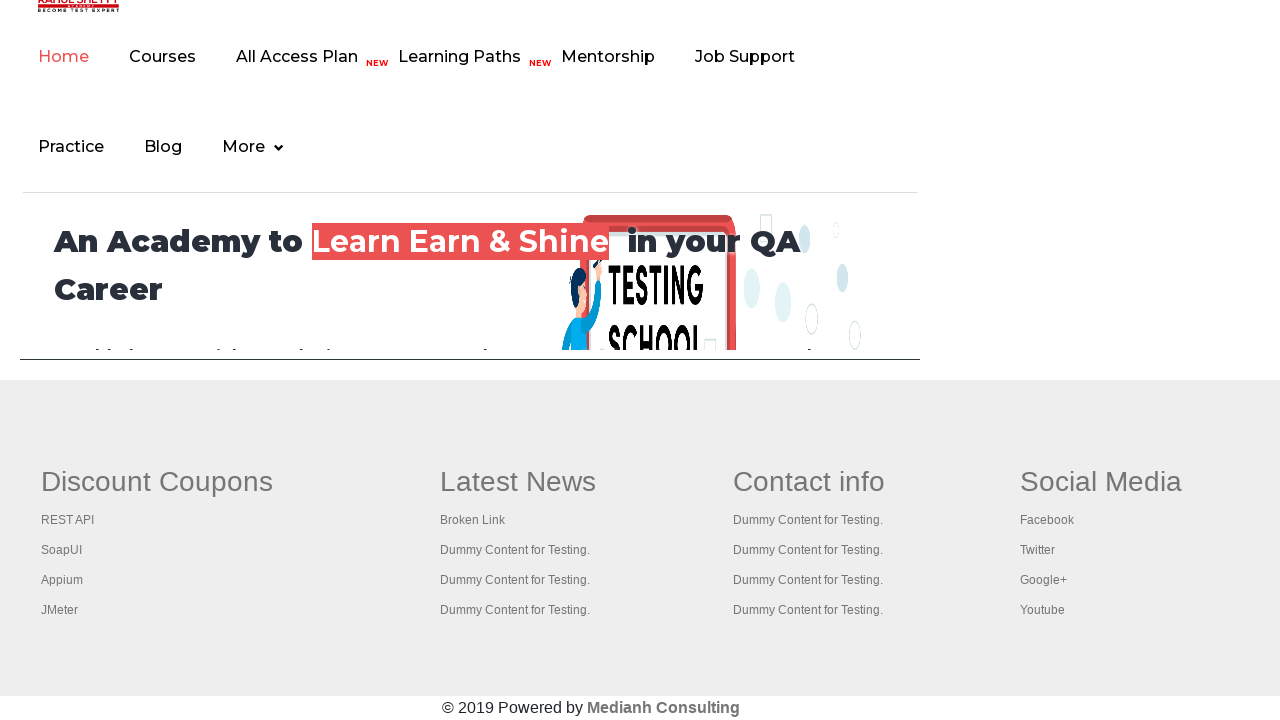

Waited 500ms for tab to load
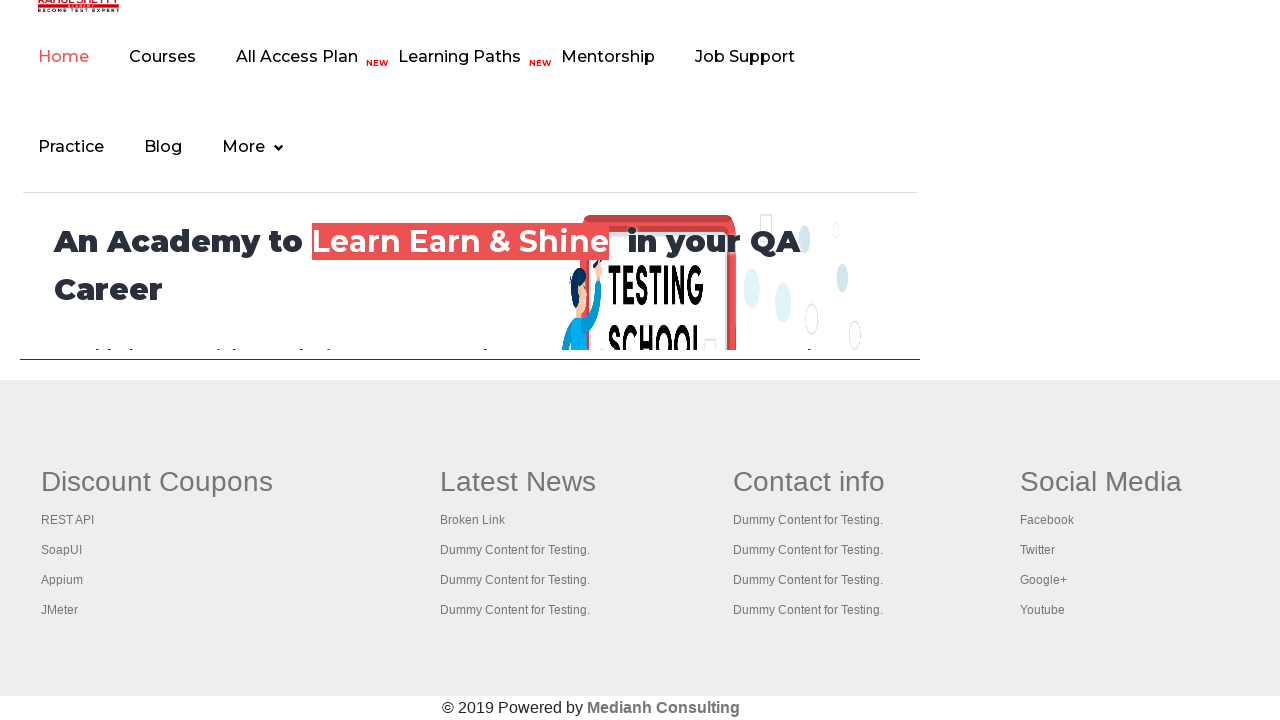

Opened new tab to JMeter website
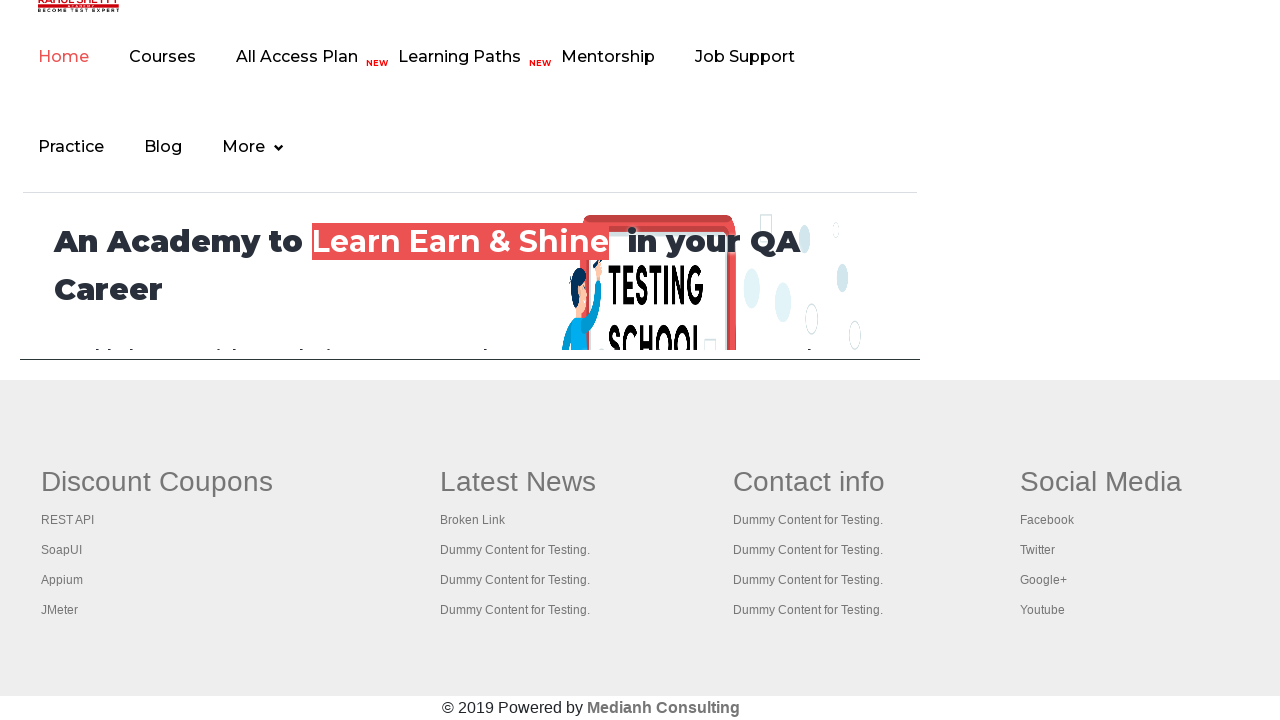

Waited 500ms for tab to load
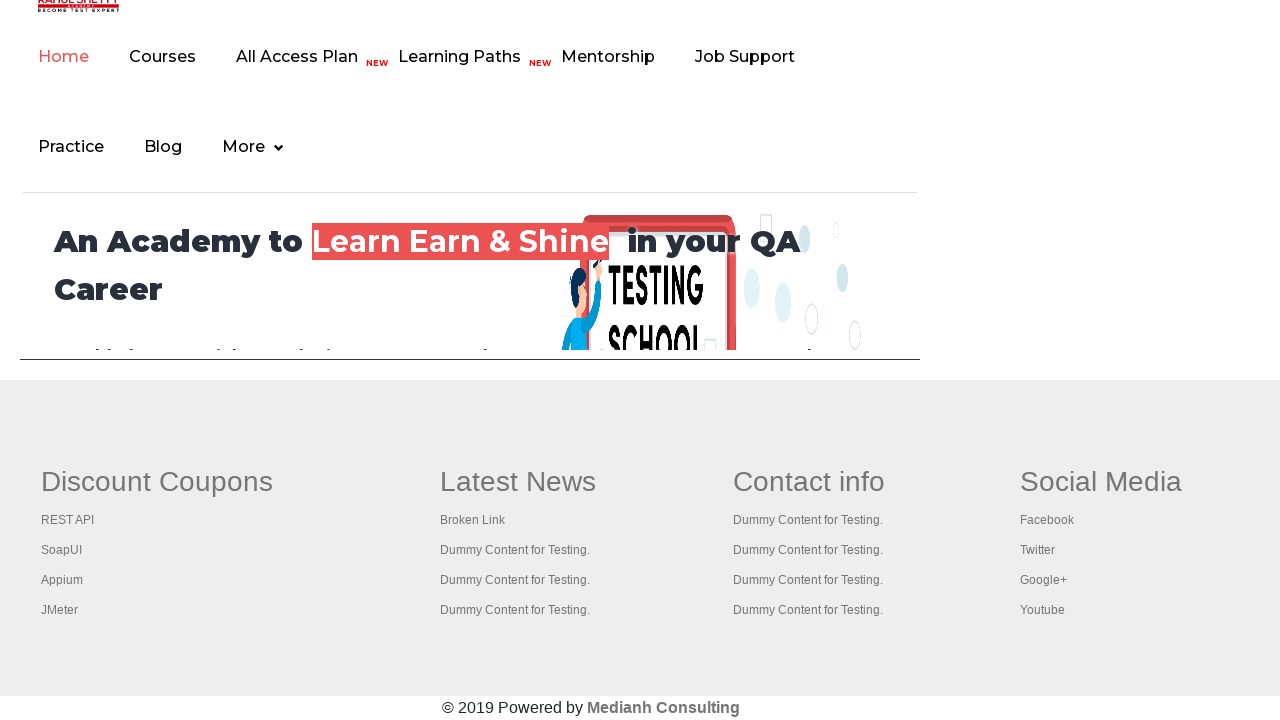

Retrieved all open pages/tabs from context
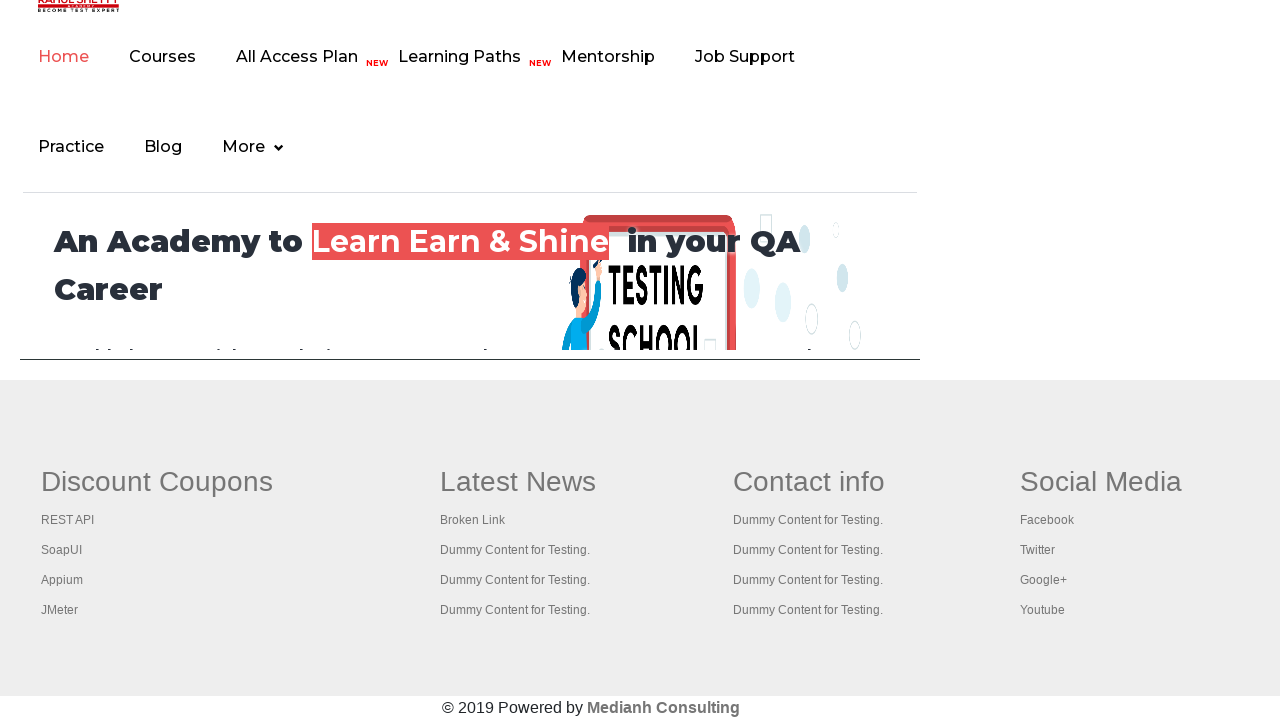

Switched to original page (first tab)
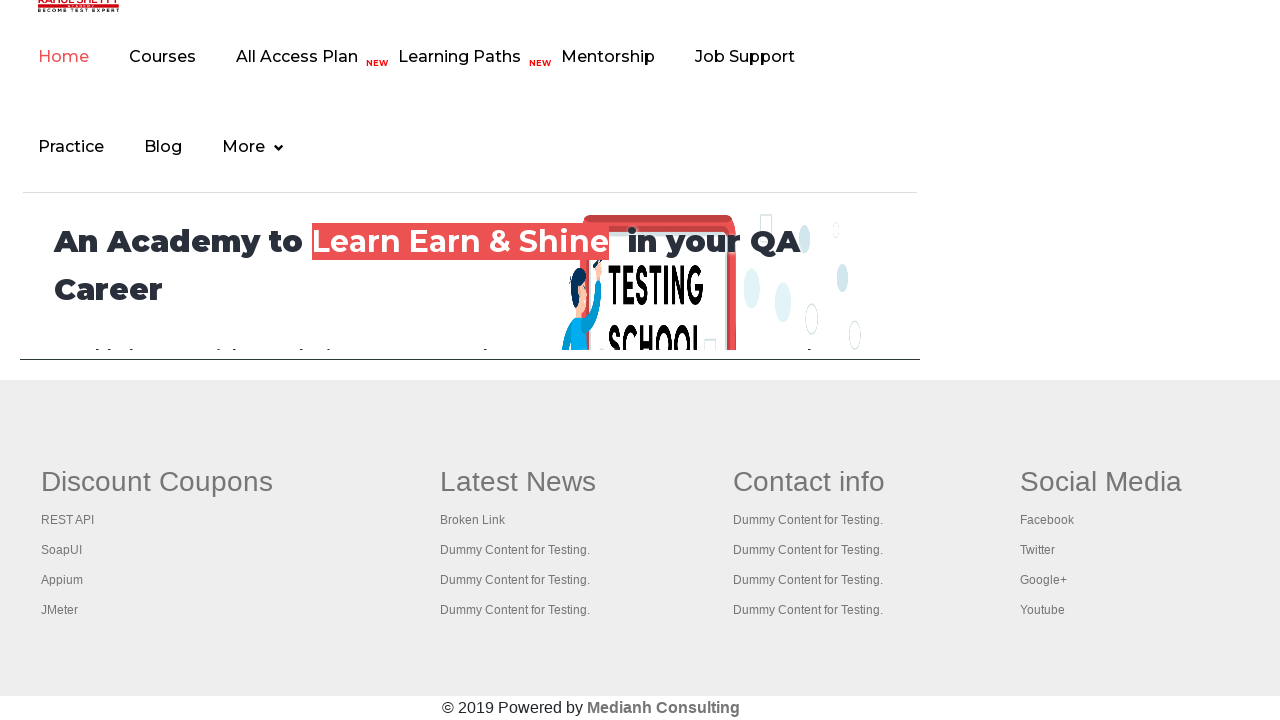

Filled autocomplete input field with 'India' on input#autocomplete
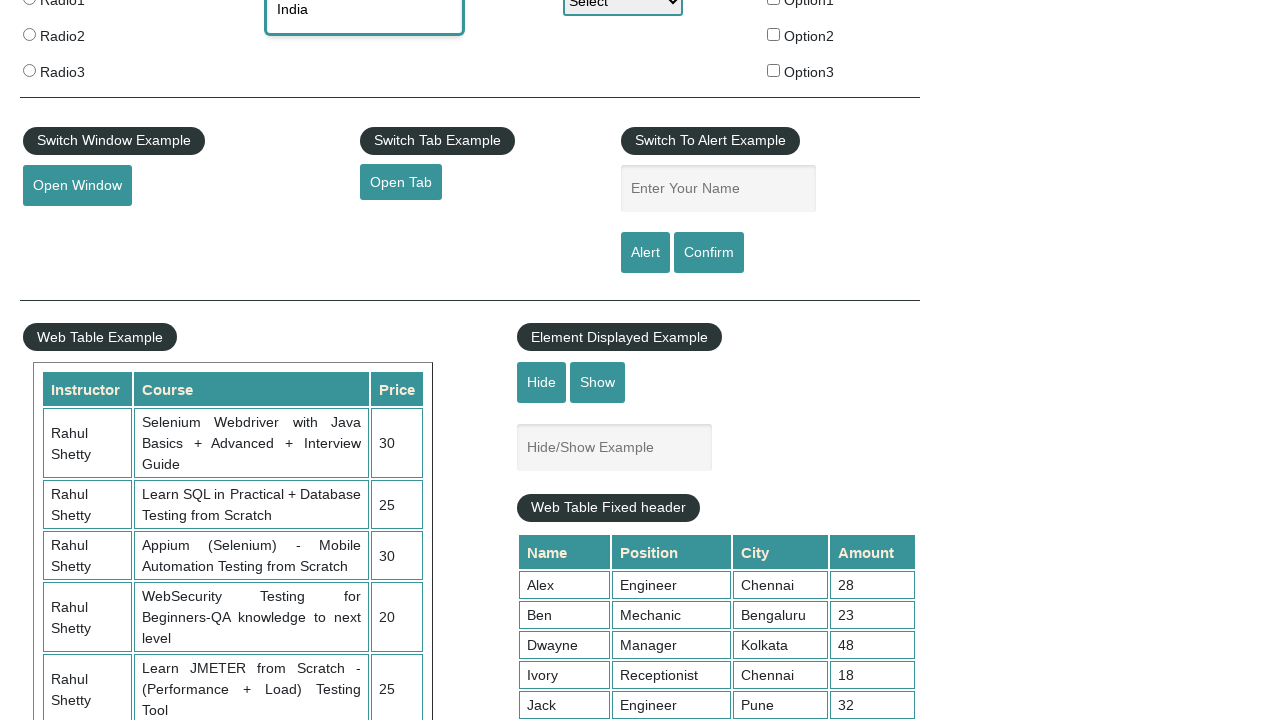

Waited 1000ms for autocomplete suggestions to appear
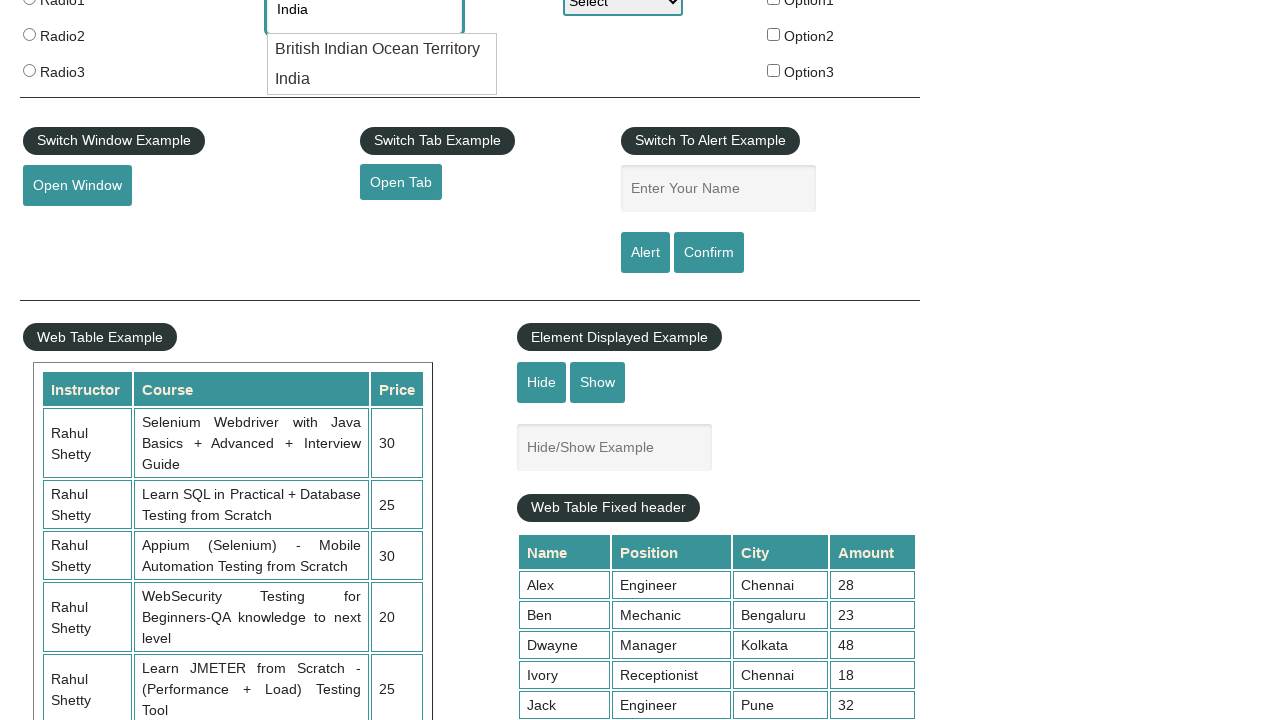

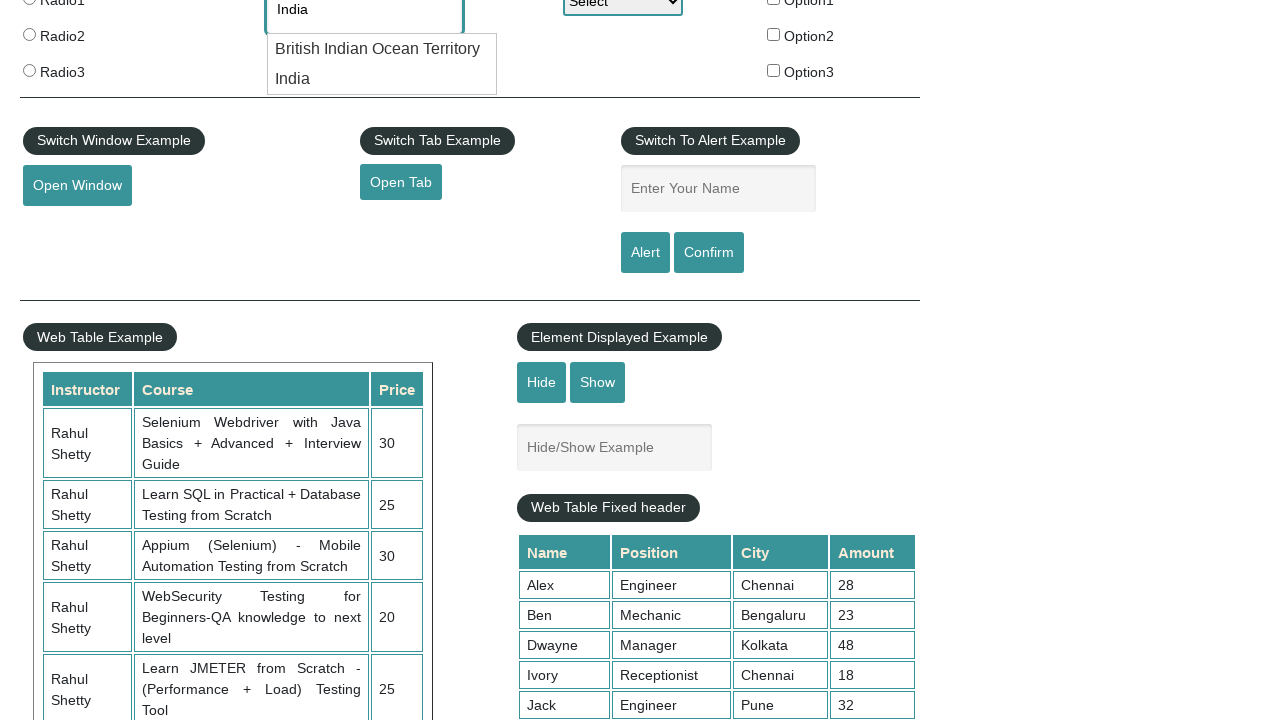